Tests a slow calculator by setting a delay, then performing a calculation (7 + 8) and verifying the result equals 15

Starting URL: https://bonigarcia.dev/selenium-webdriver-java/slow-calculator.html

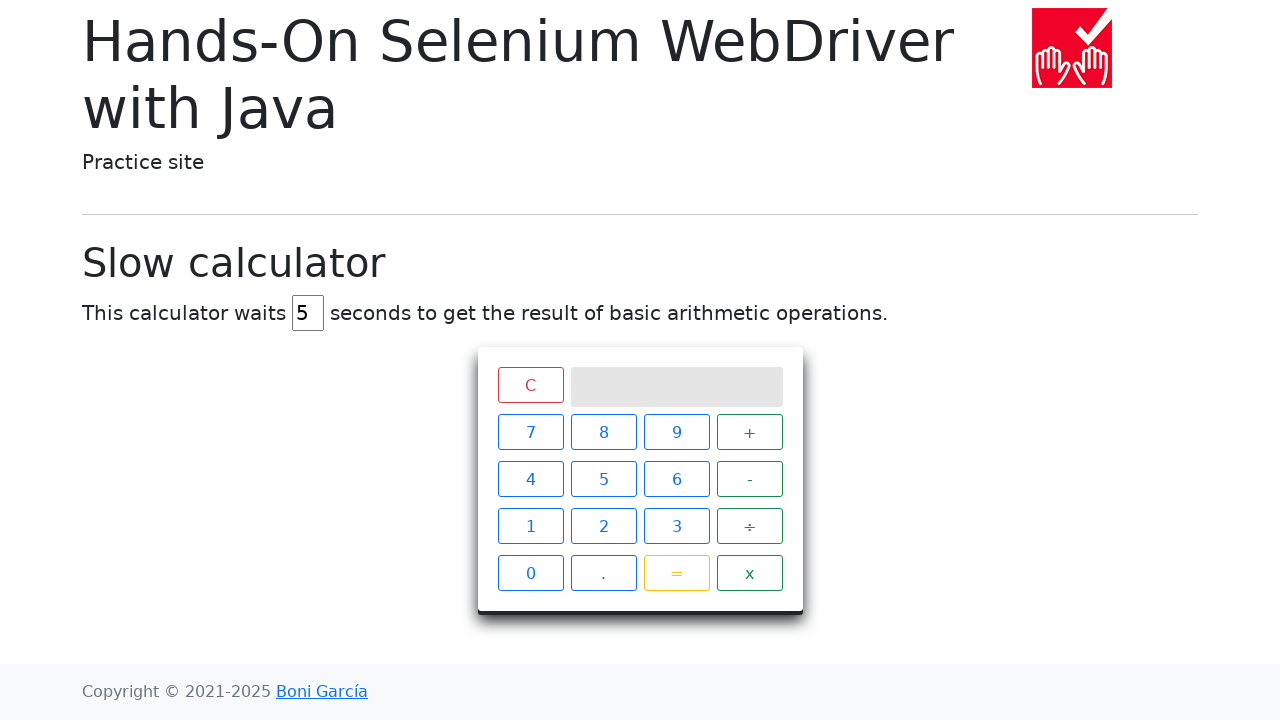

Navigated to slow calculator page
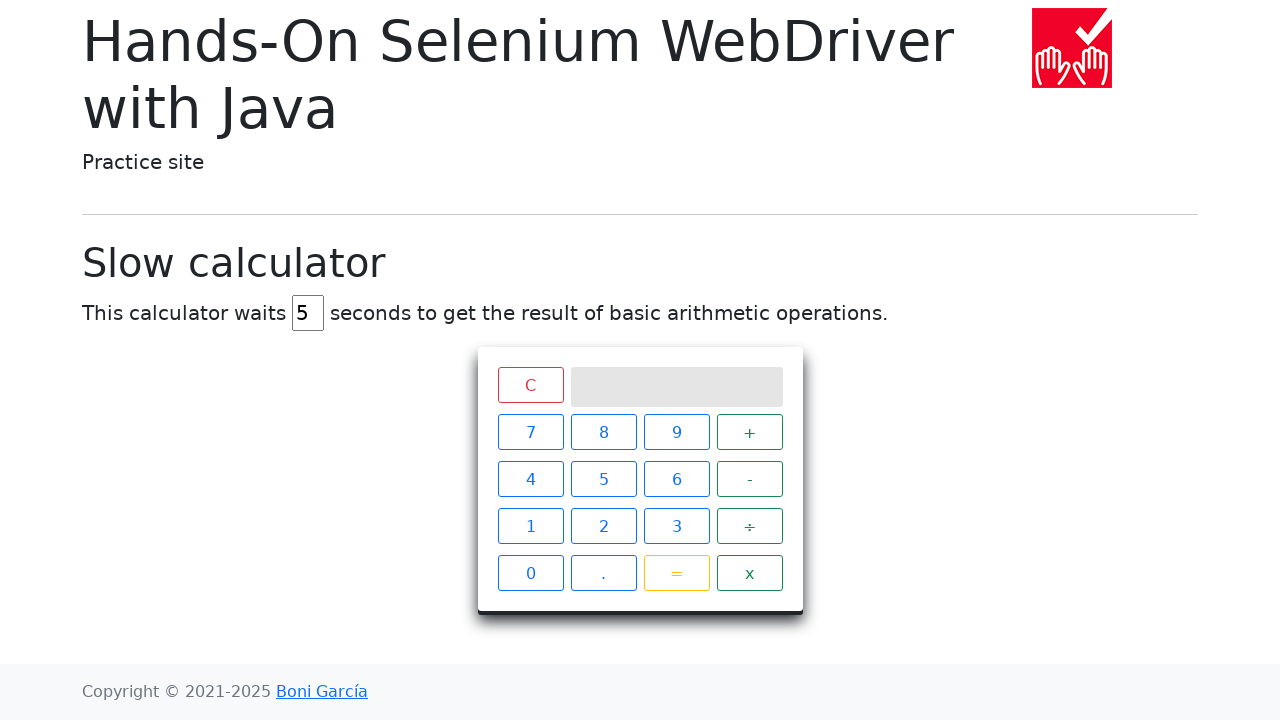

Cleared the delay field on #delay
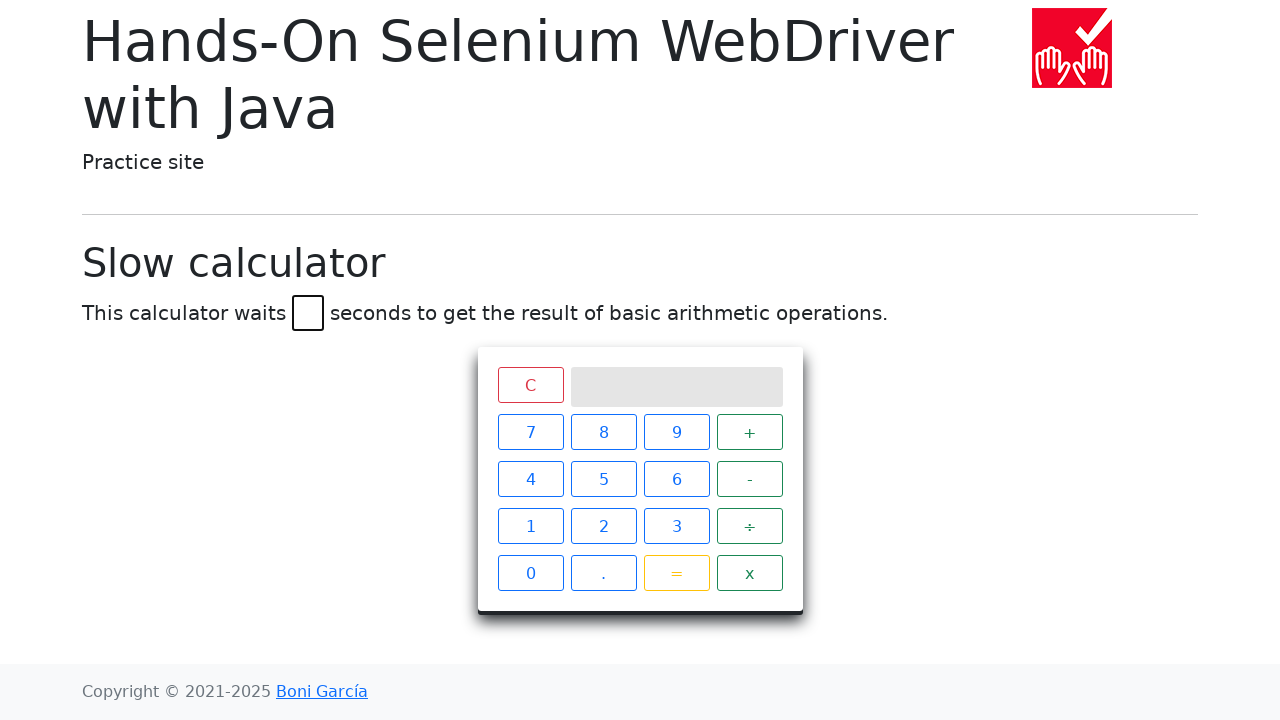

Set delay to 5 seconds on #delay
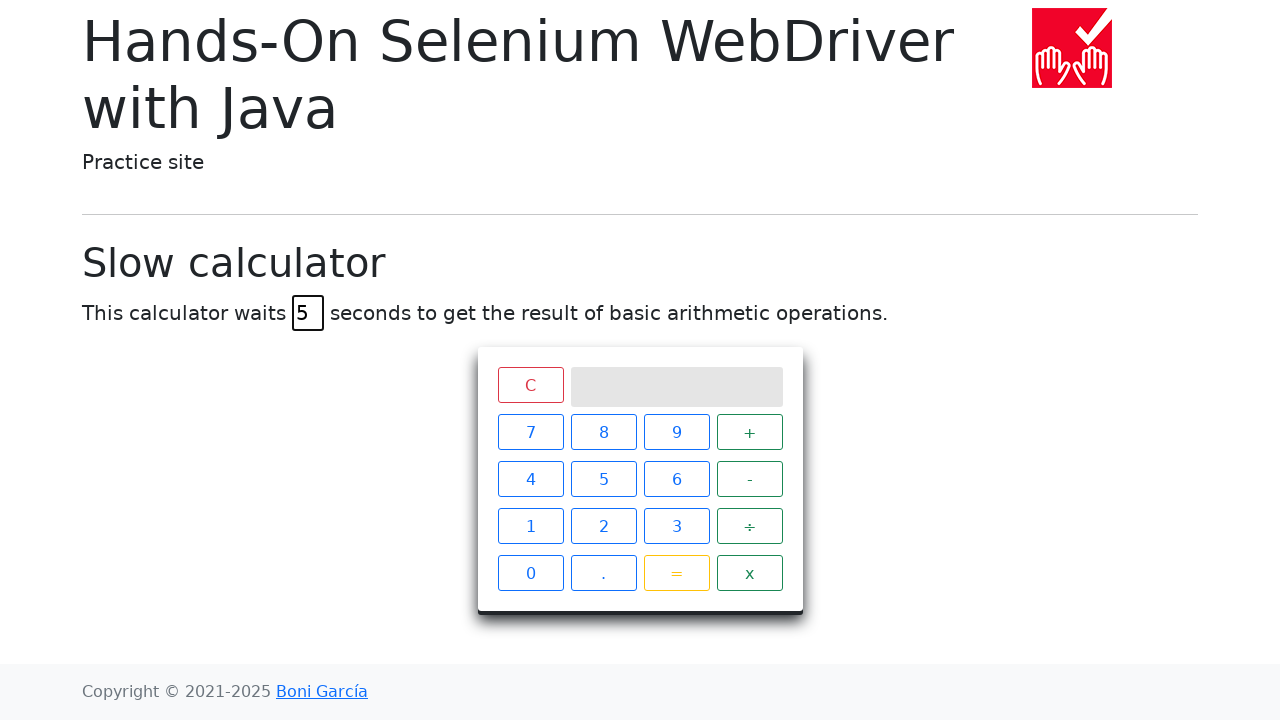

Clicked number 7 at (530, 432) on xpath=//span[text()='7']
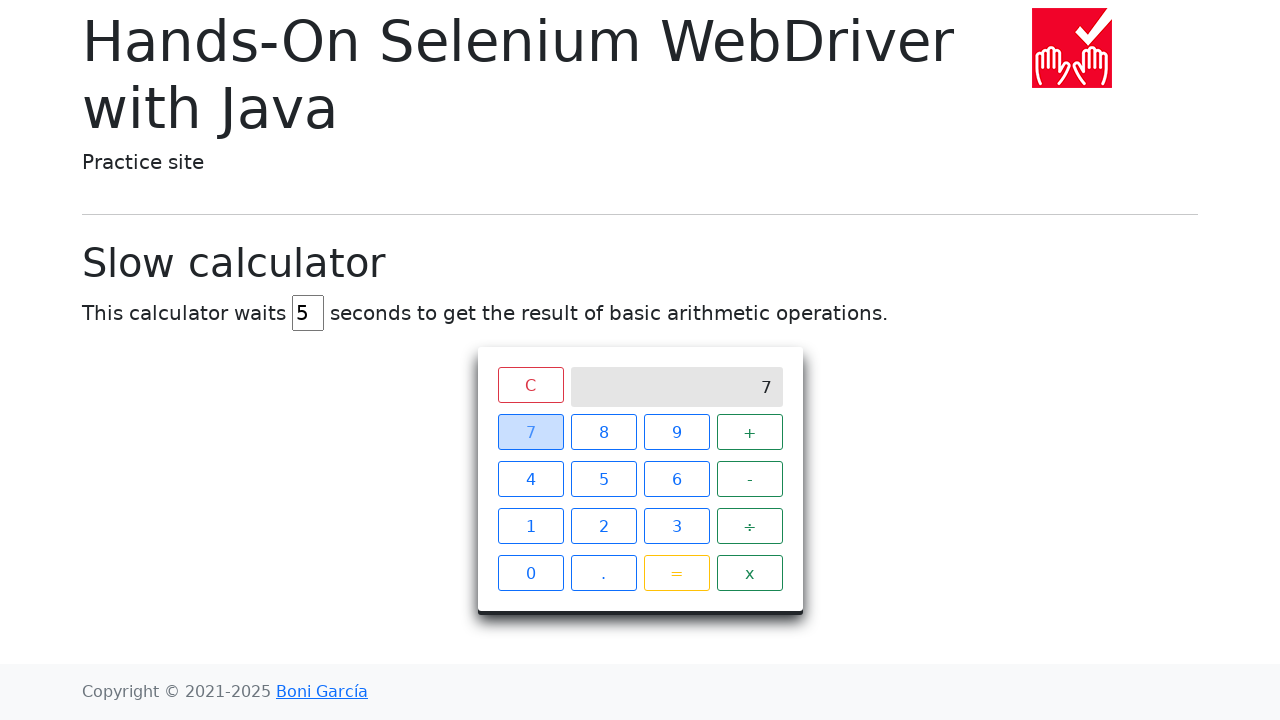

Clicked plus operator at (750, 432) on xpath=//span[text()='+']
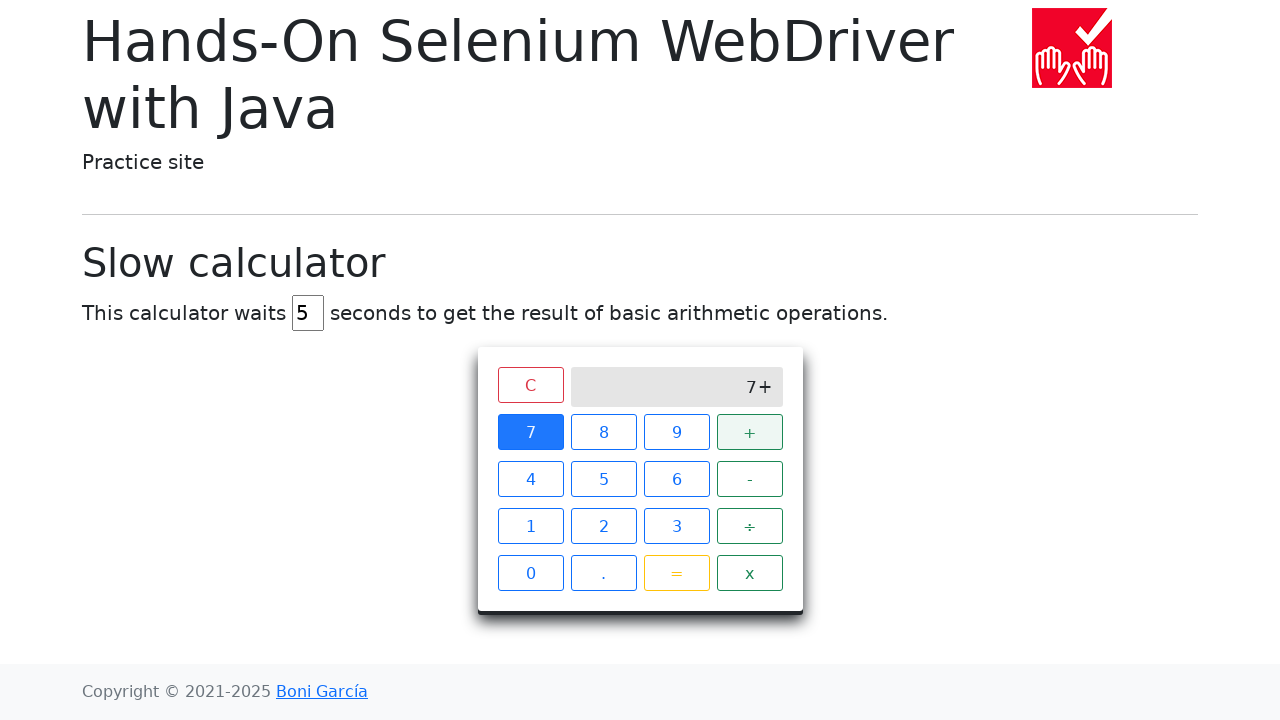

Clicked number 8 at (604, 432) on xpath=//span[text()='8']
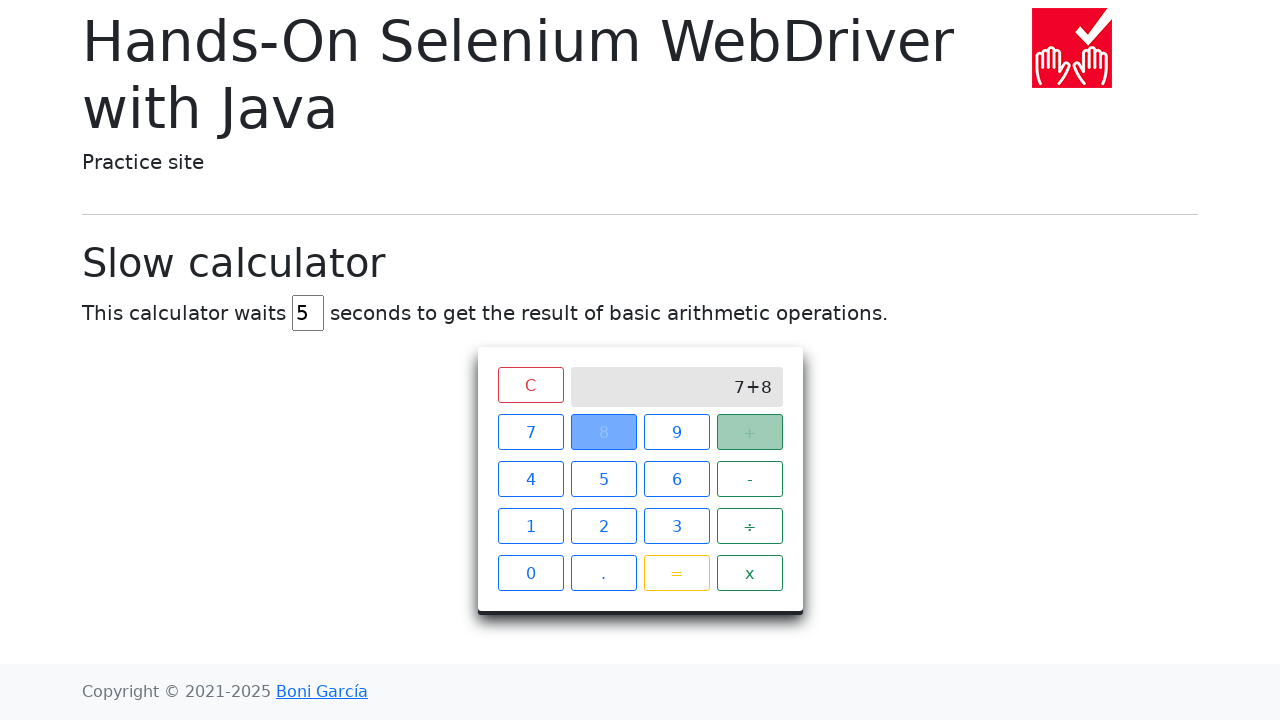

Clicked equals button at (676, 573) on span.btn.btn-outline-warning
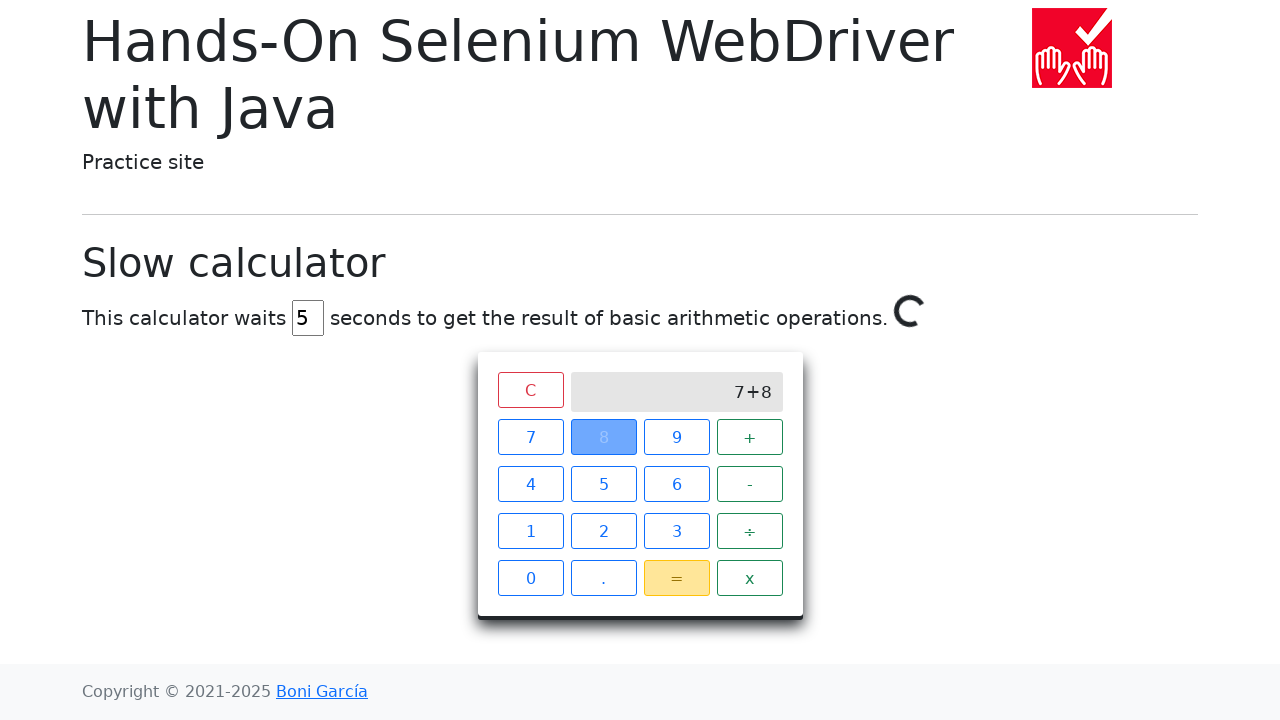

Calculator result verified: 7 + 8 = 15
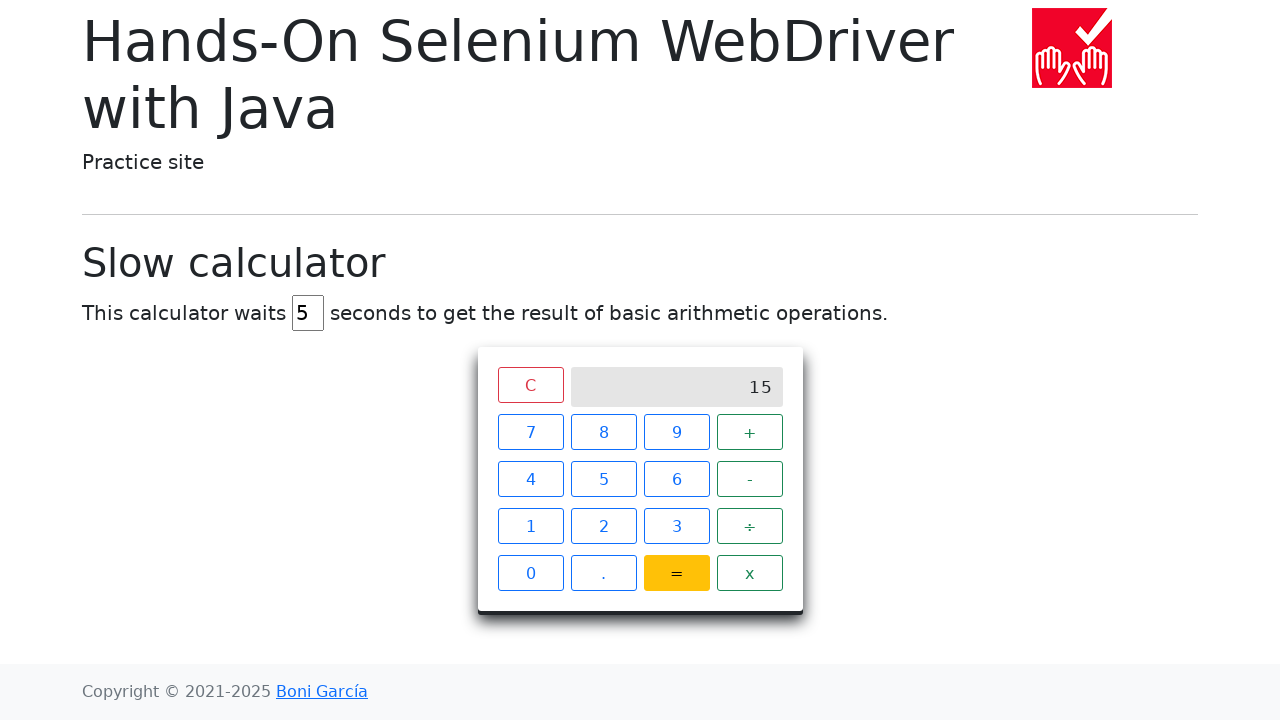

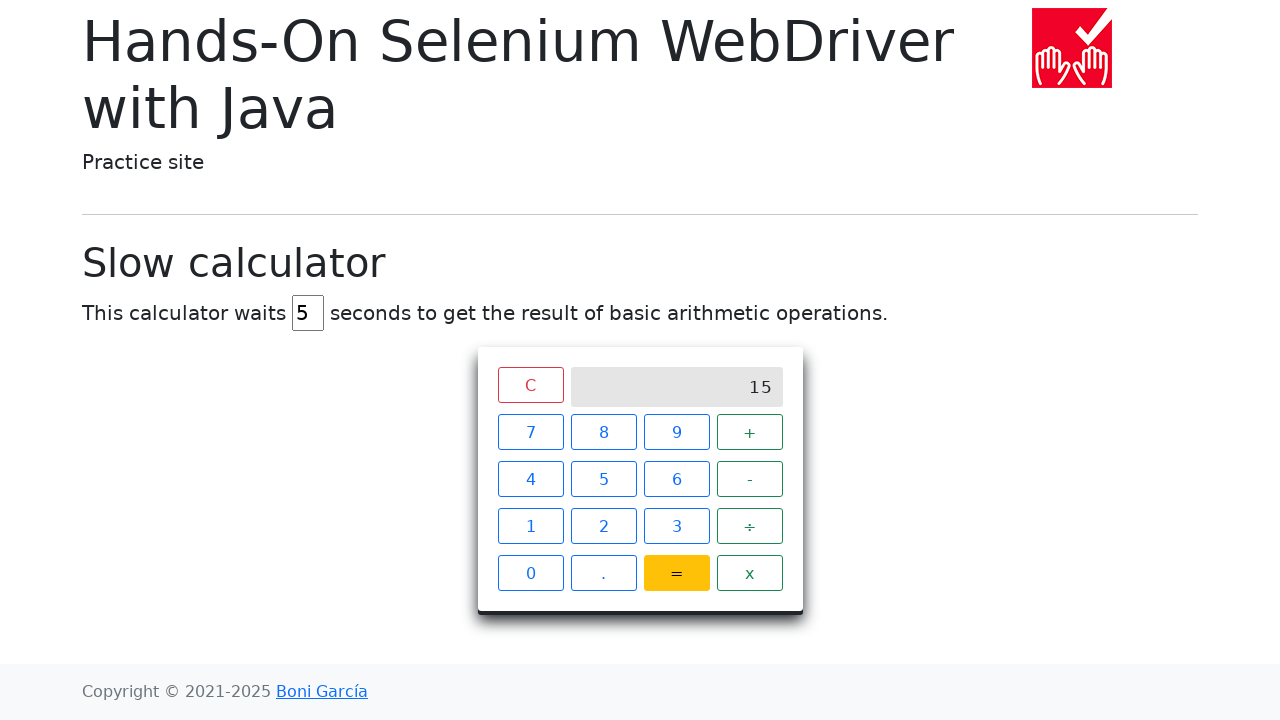